Tests browser window handling by opening multiple child windows and then closing them one by one

Starting URL: https://demoqa.com/browser-windows

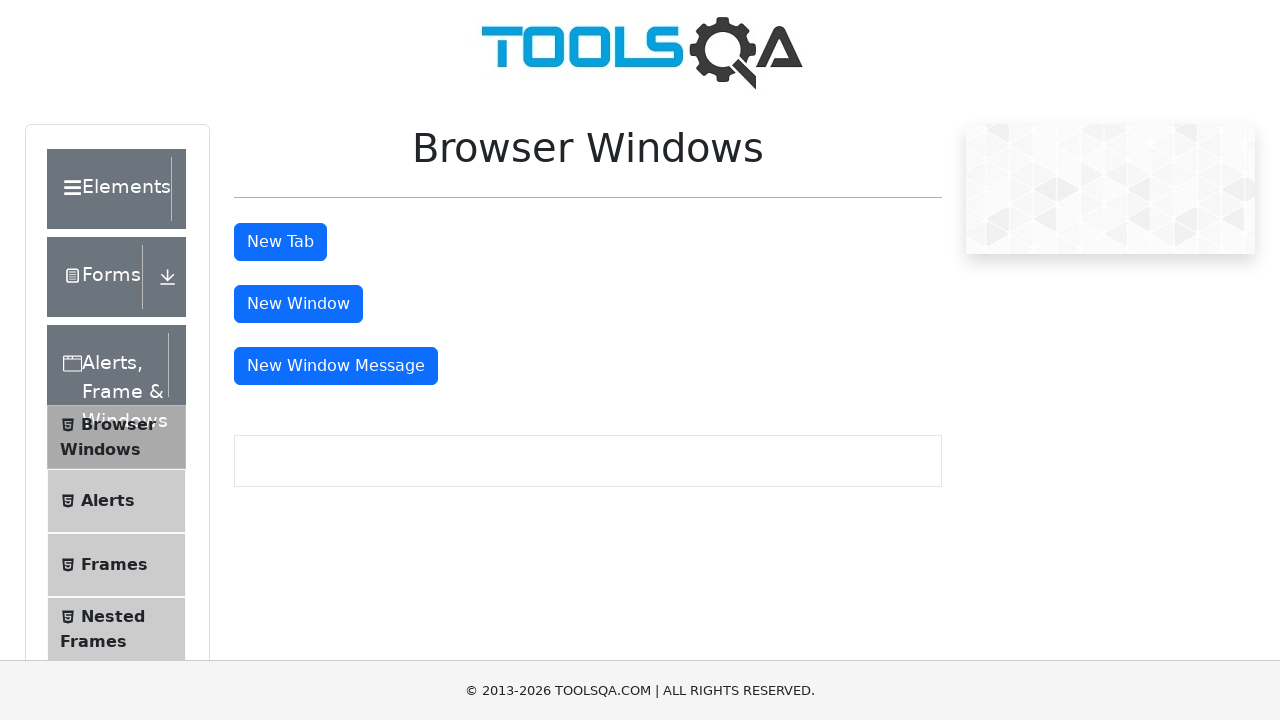

Scrolled down 400 pixels to make buttons visible
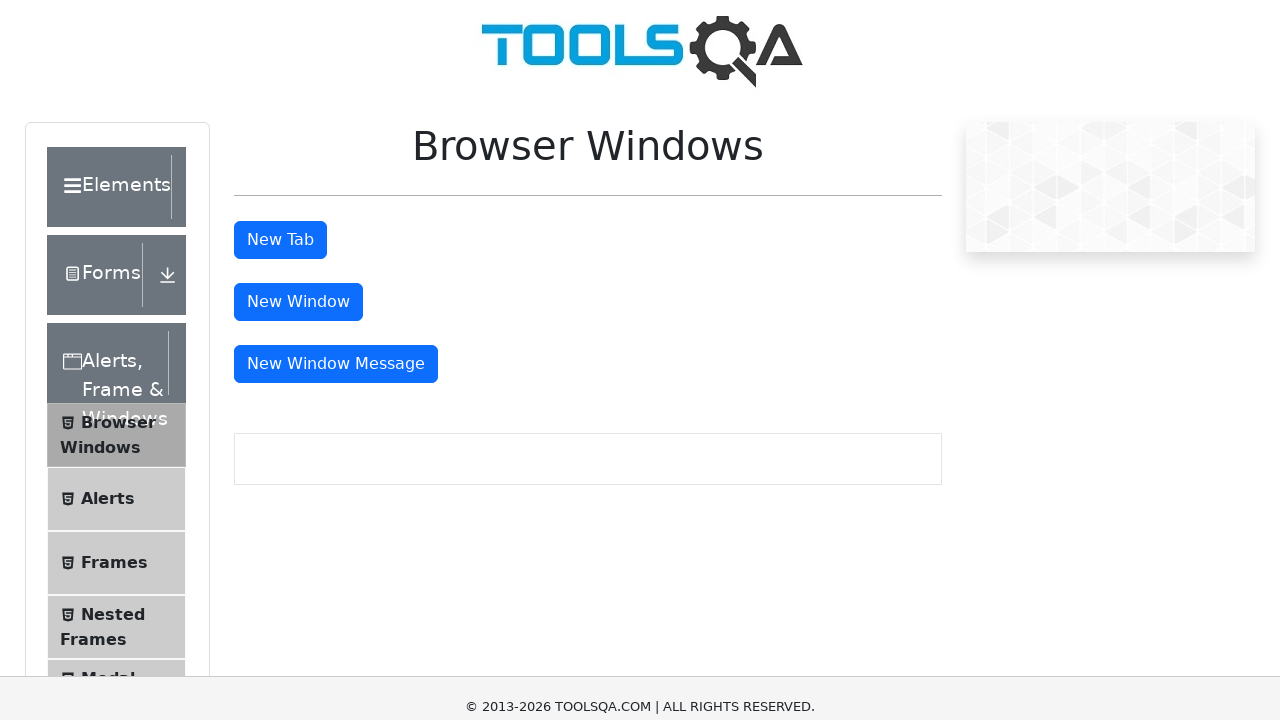

Opened first child window by clicking windowButton at (298, 19) on #windowButton
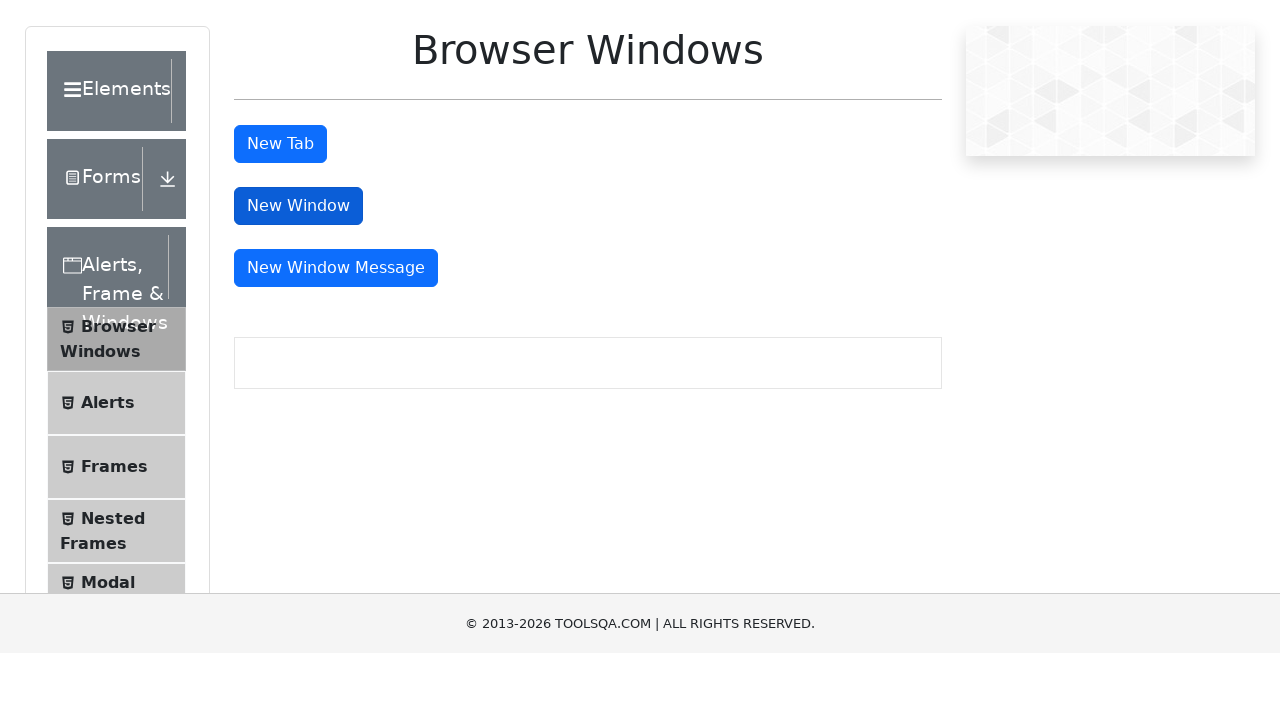

Opened second child window by clicking messageWindowButton at (336, 366) on #messageWindowButton
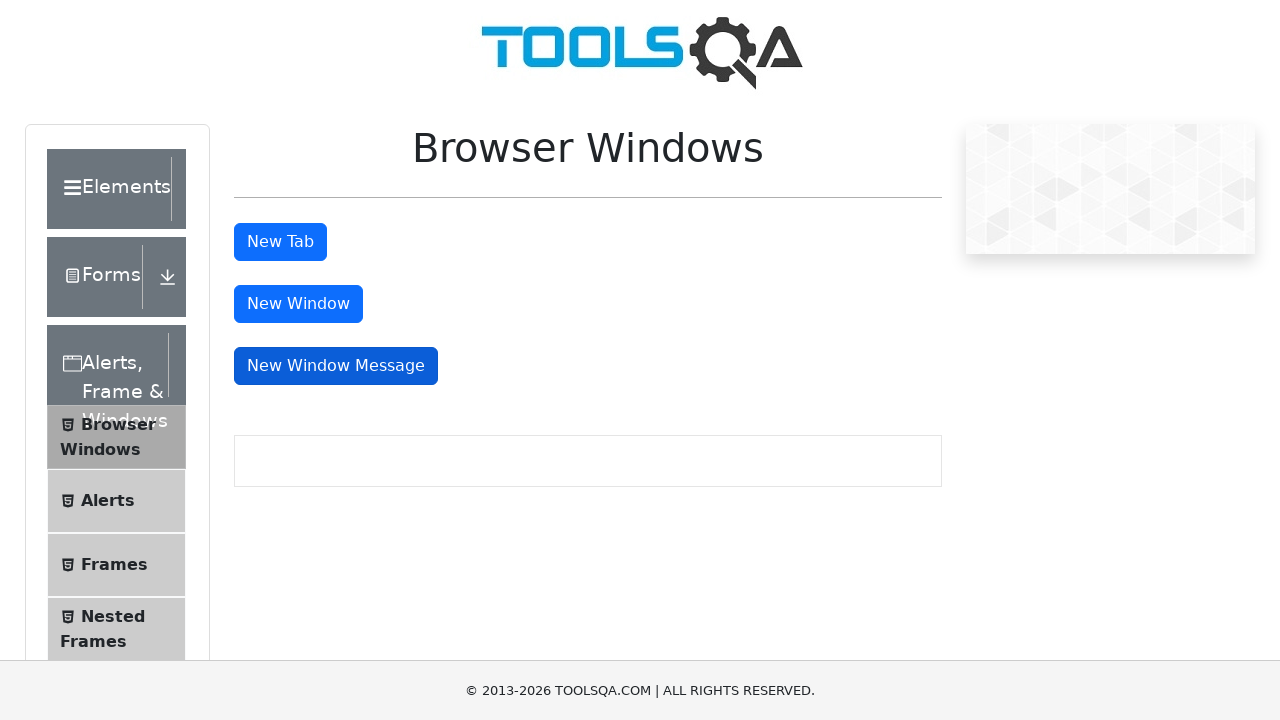

Closed the first child window
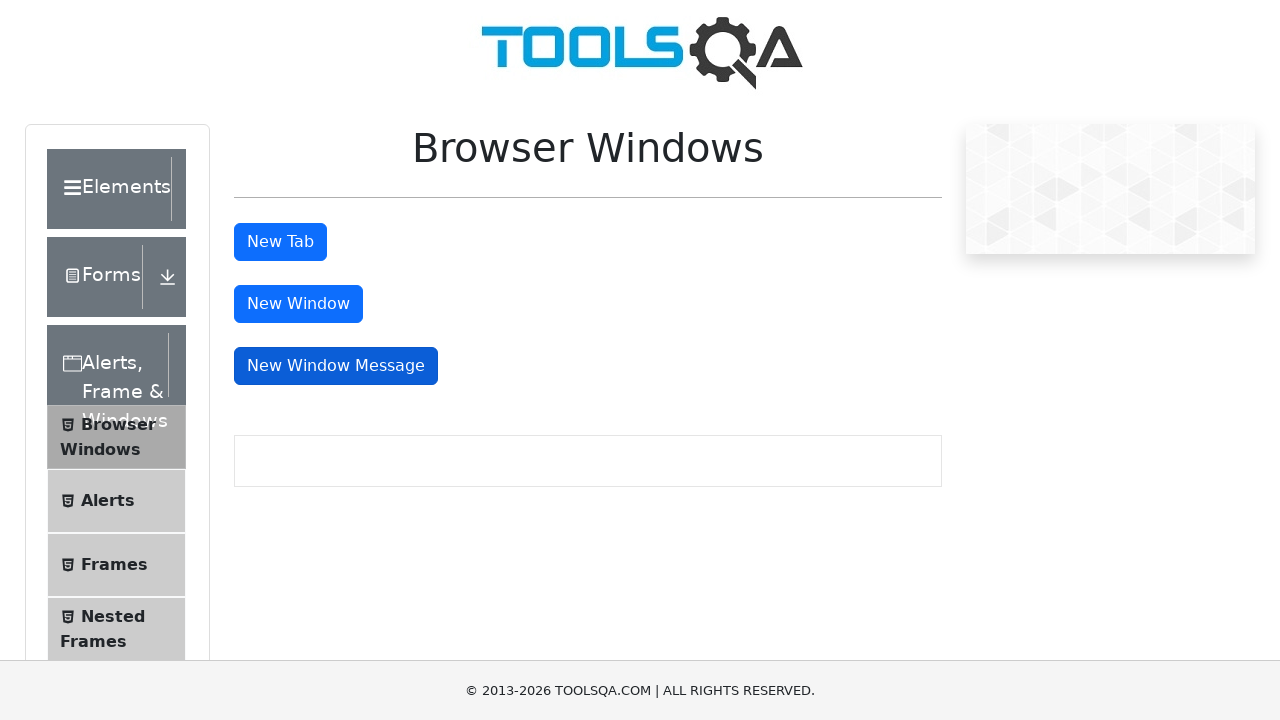

Closed the second child window
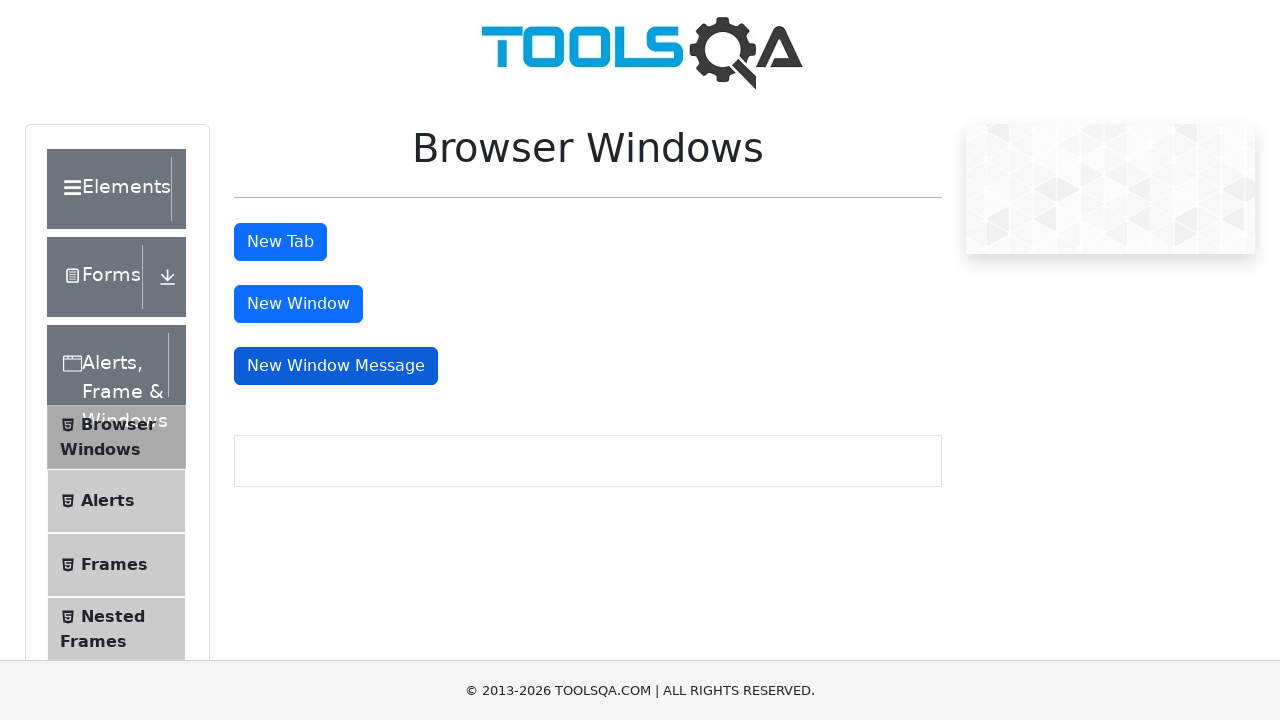

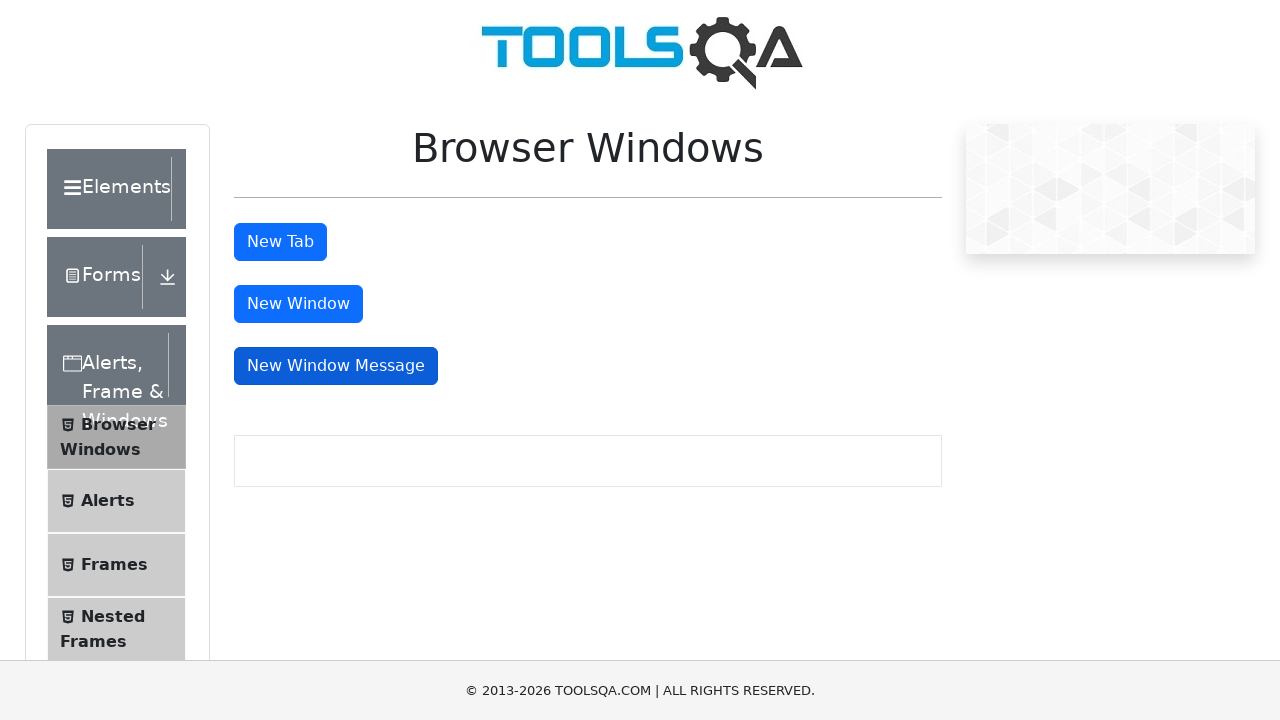